Tests the hotel search functionality on Expedia by clicking the destination field, entering "Miami" as the destination, and selecting from the autocomplete suggestions.

Starting URL: https://www.expedia.com/hoteldeals

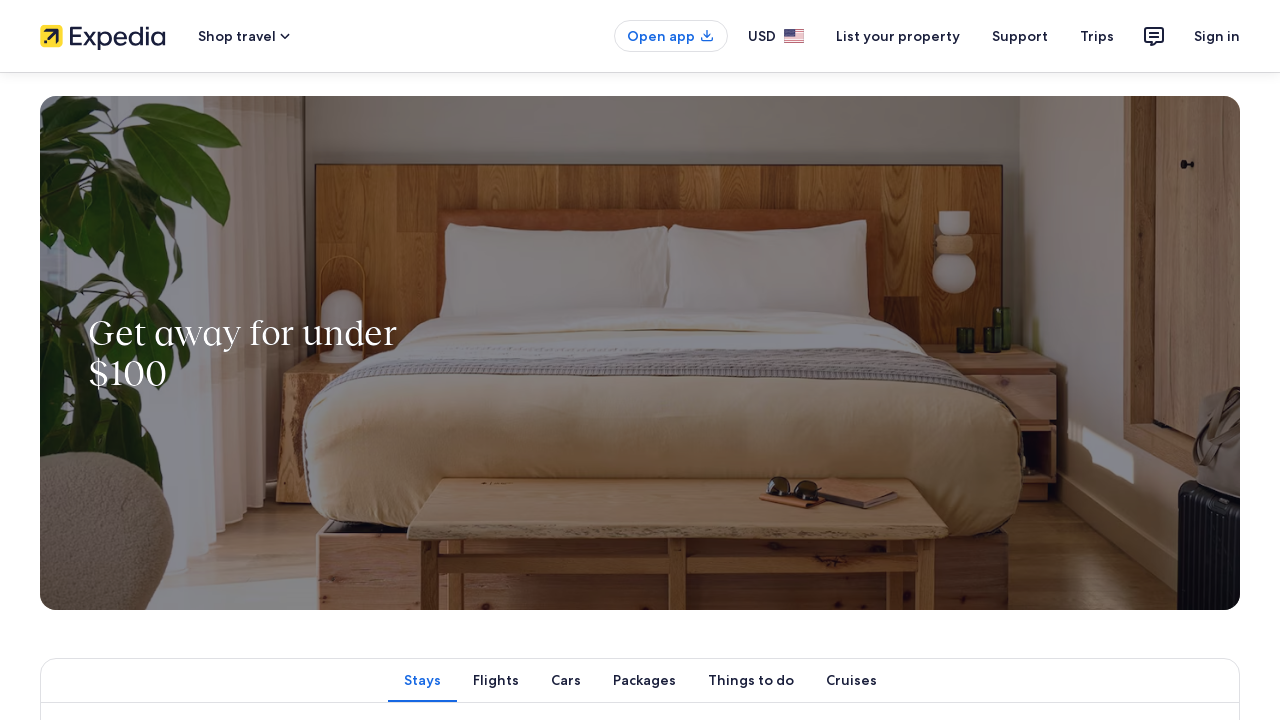

Clicked destination field menu trigger button at (236, 360) on button[data-stid='destination_form_field-menu-trigger']
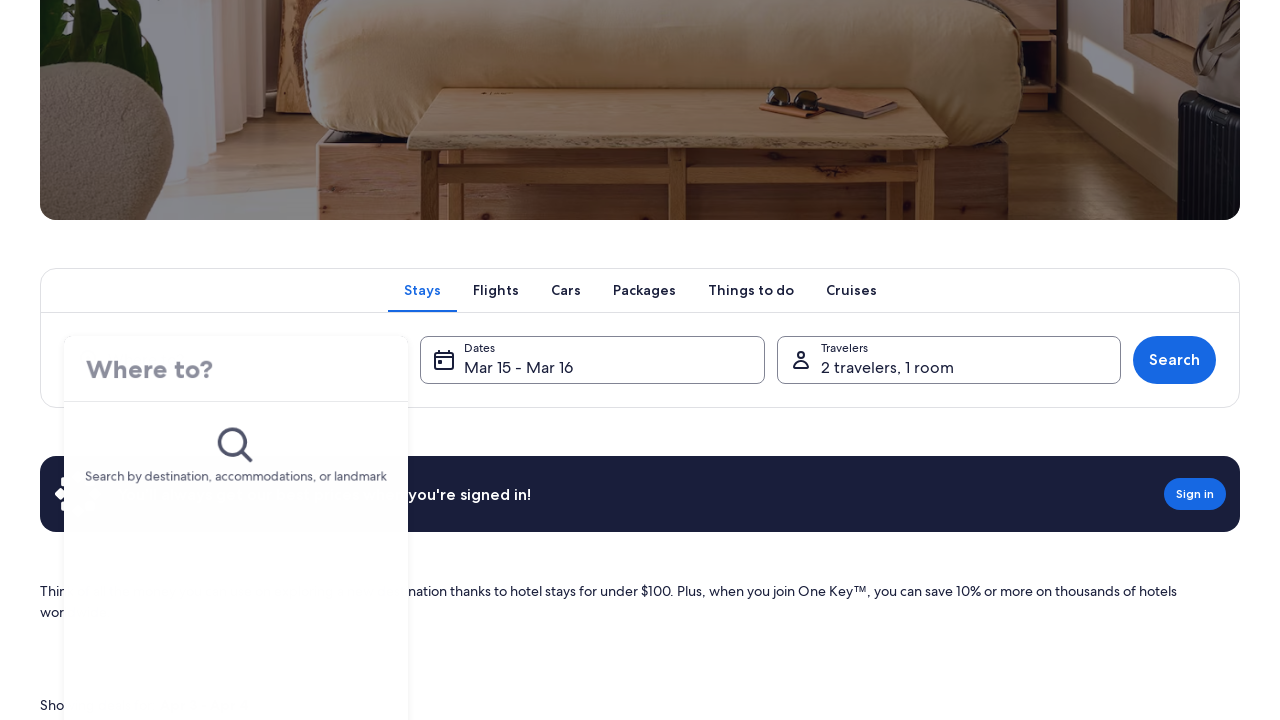

Destination input field appeared
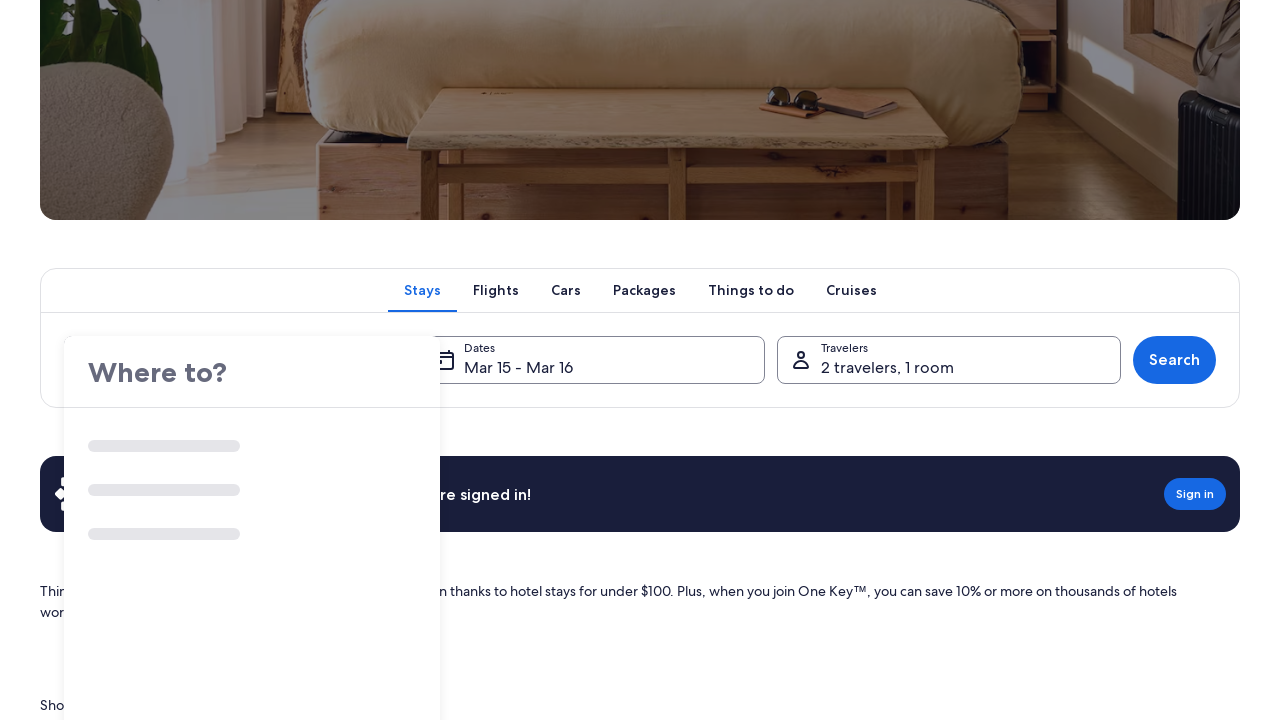

Entered 'Miami' in destination field on #destination_form_field
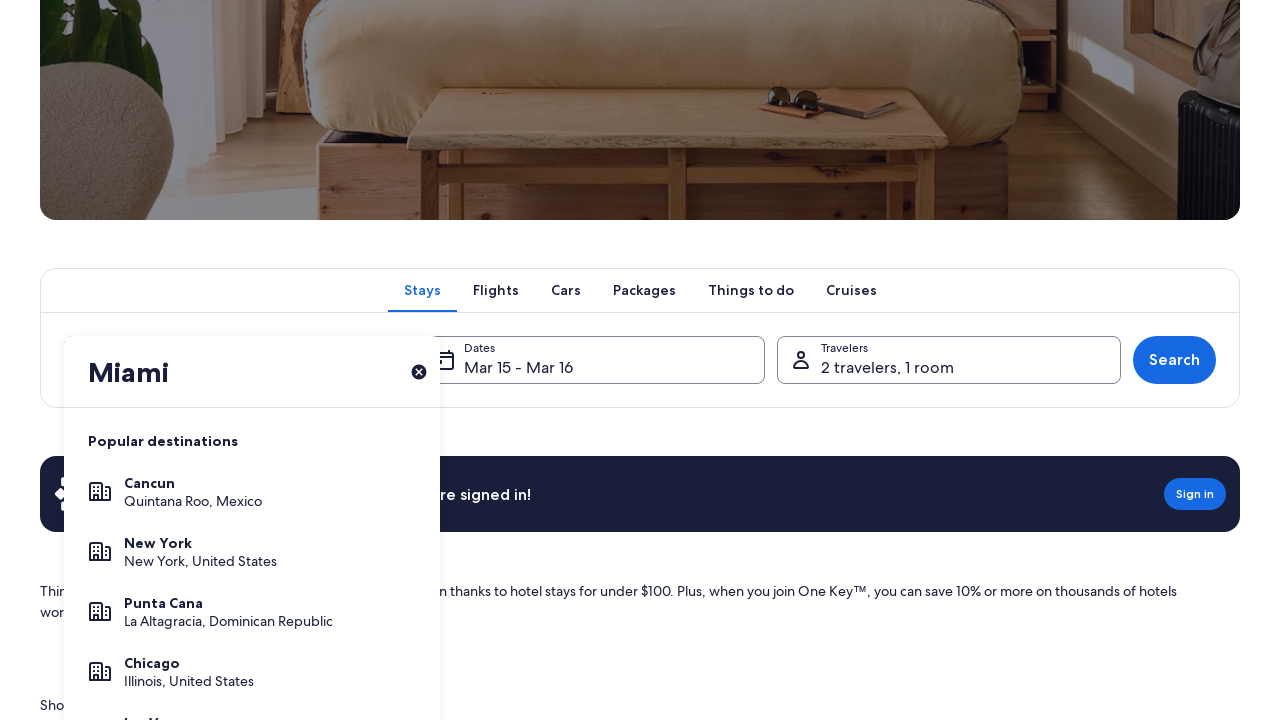

Autocomplete suggestions loaded for Miami
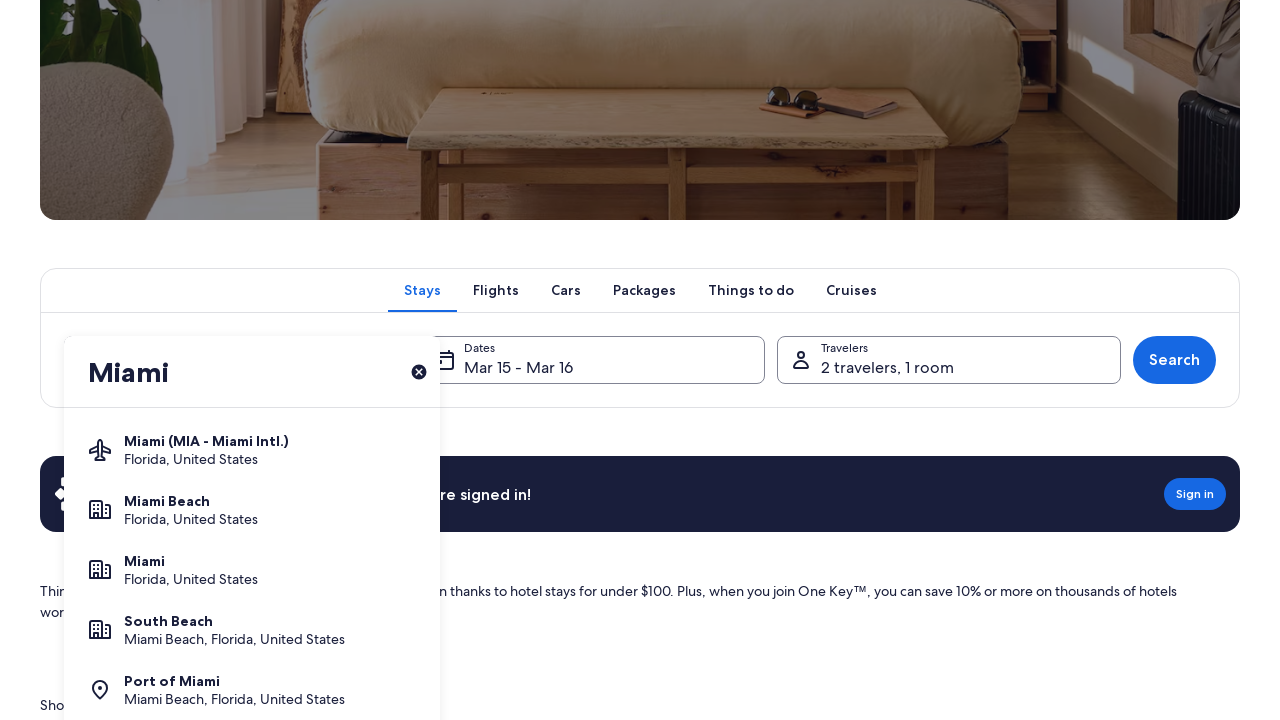

Selected first Miami autocomplete suggestion at (252, 450) on [data-stid='destination_form_field-result-item'] >> nth=0
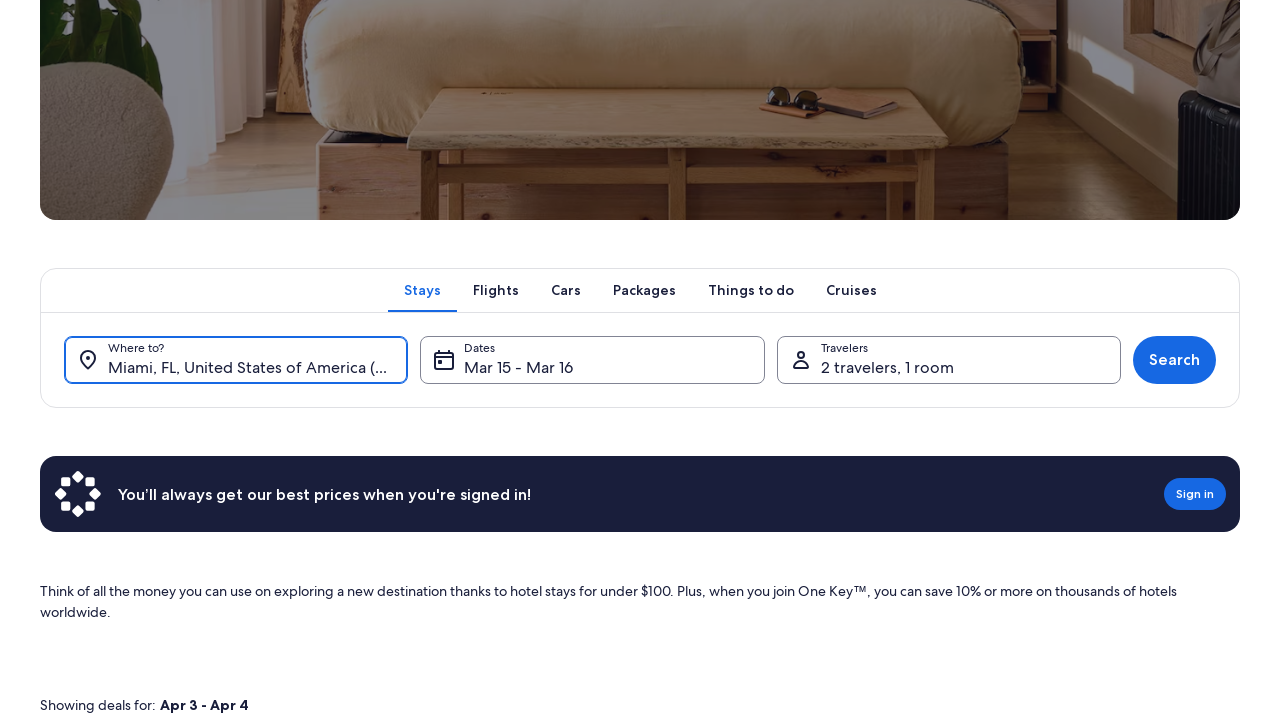

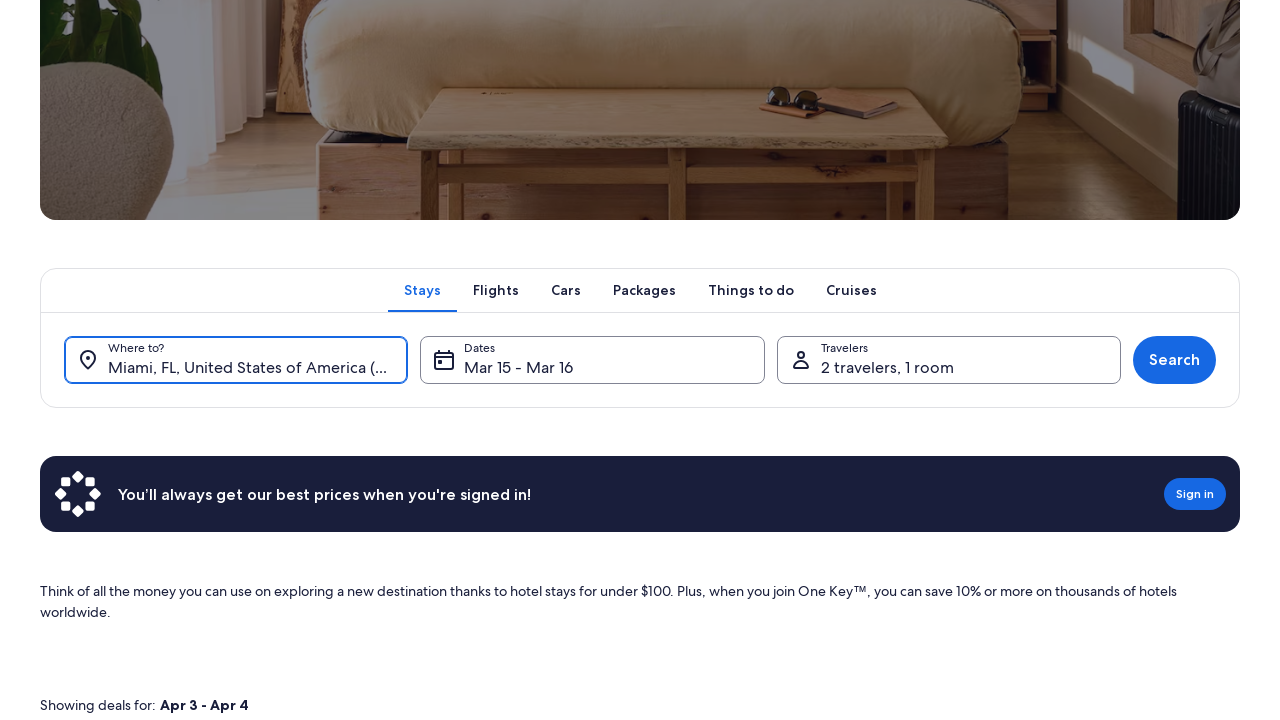